Tests multi-select dropdown functionality by selecting multiple color options (Blue, Green, Red) from a dropdown menu

Starting URL: https://testautomationpractice.blogspot.com/

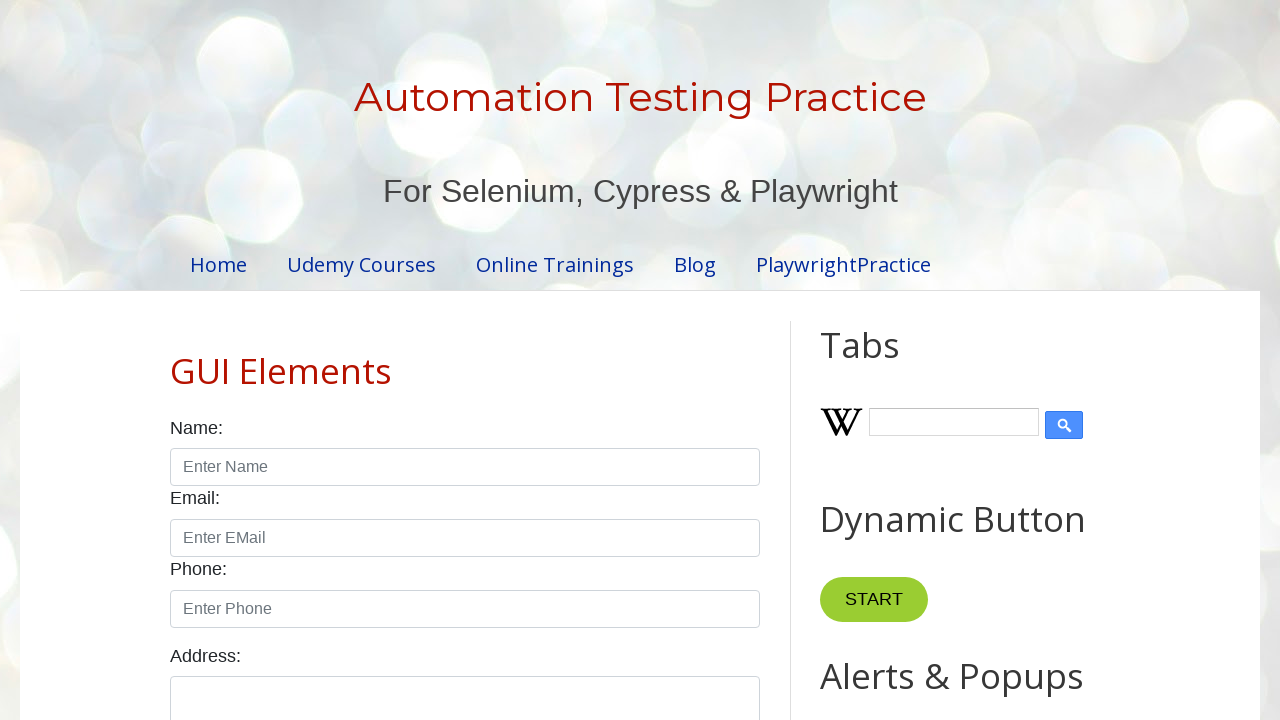

Navigated to testautomationpractice.blogspot.com
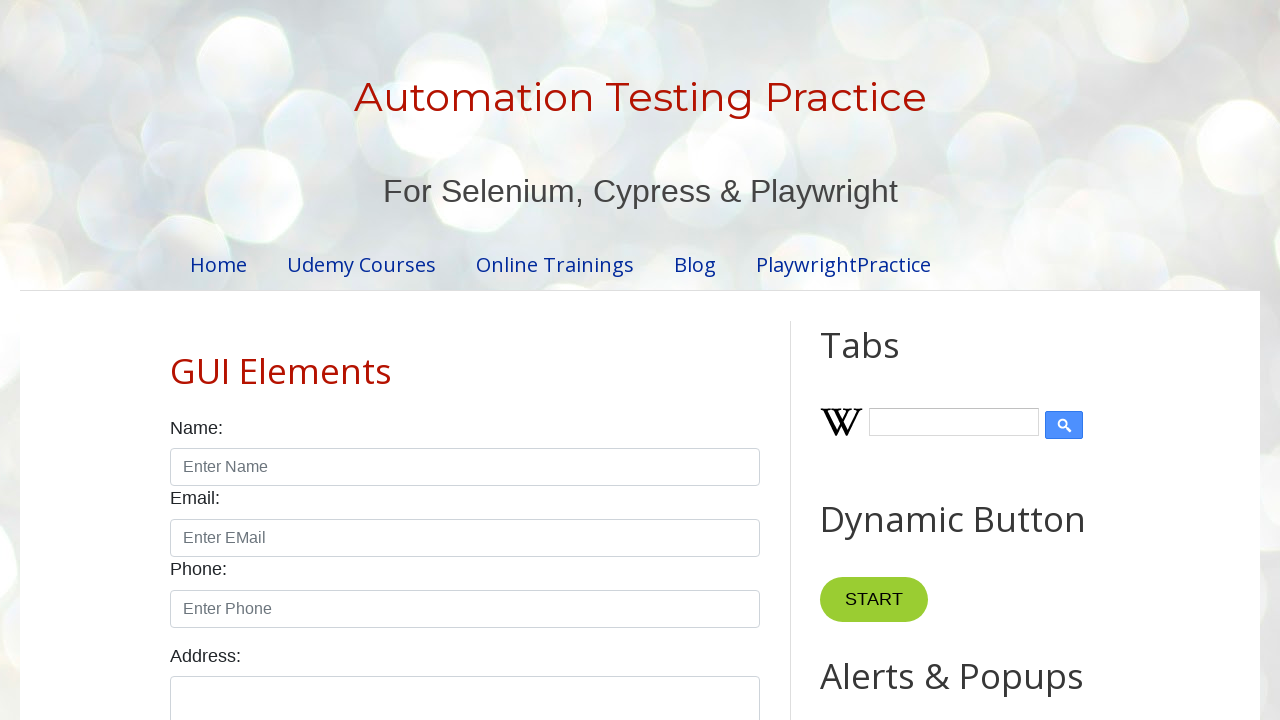

Selected multiple color options (Blue, Green, Red) from the multi-select dropdown on xpath=//select[@id='colors']
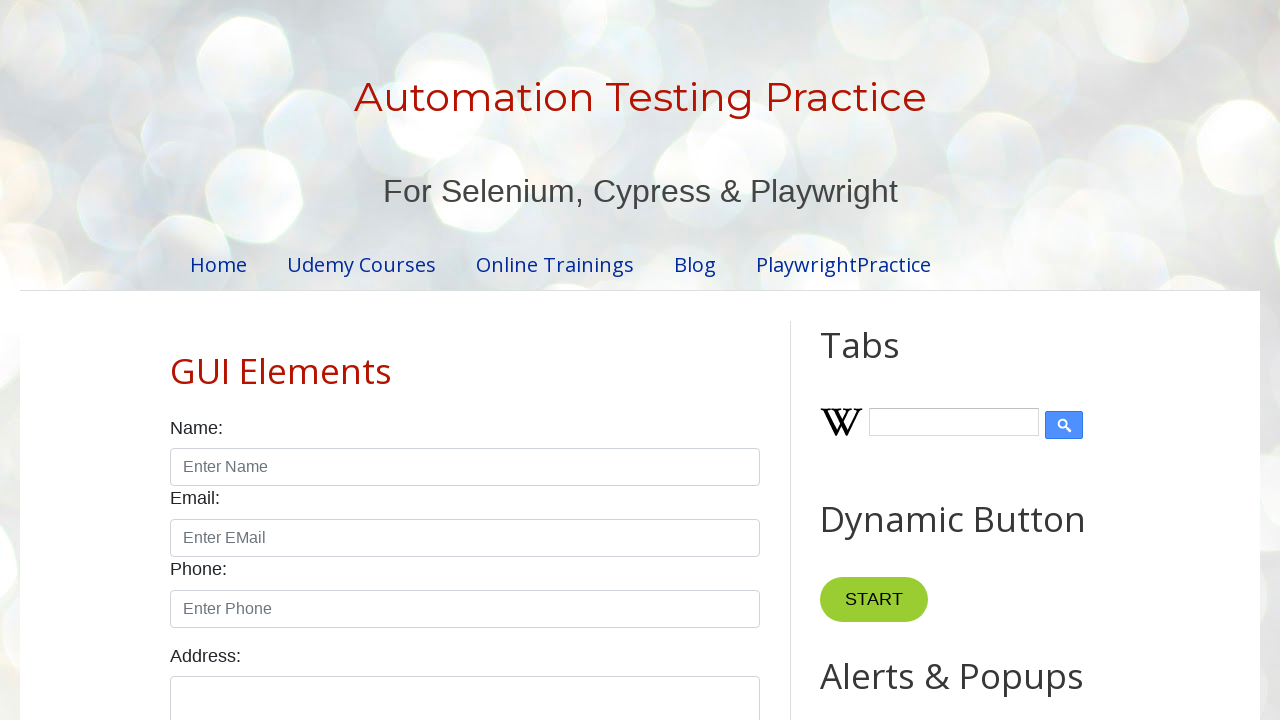

Waited for multi-select dropdown selection to be applied
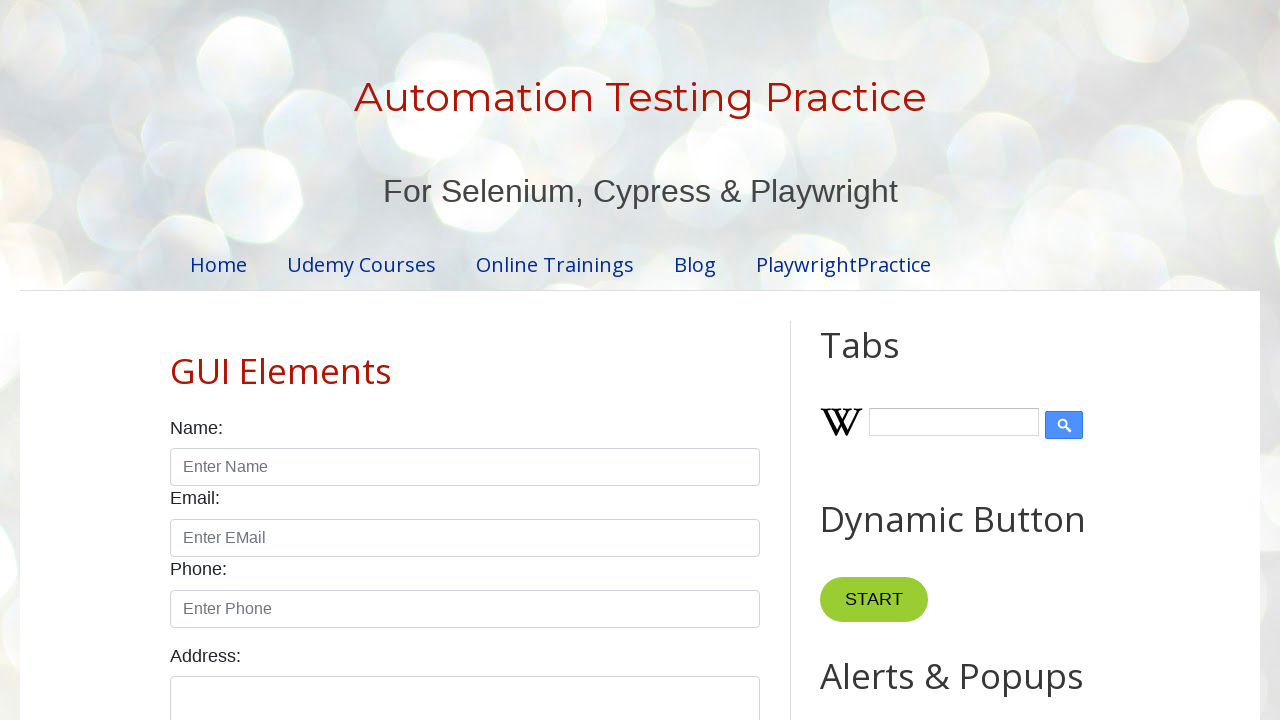

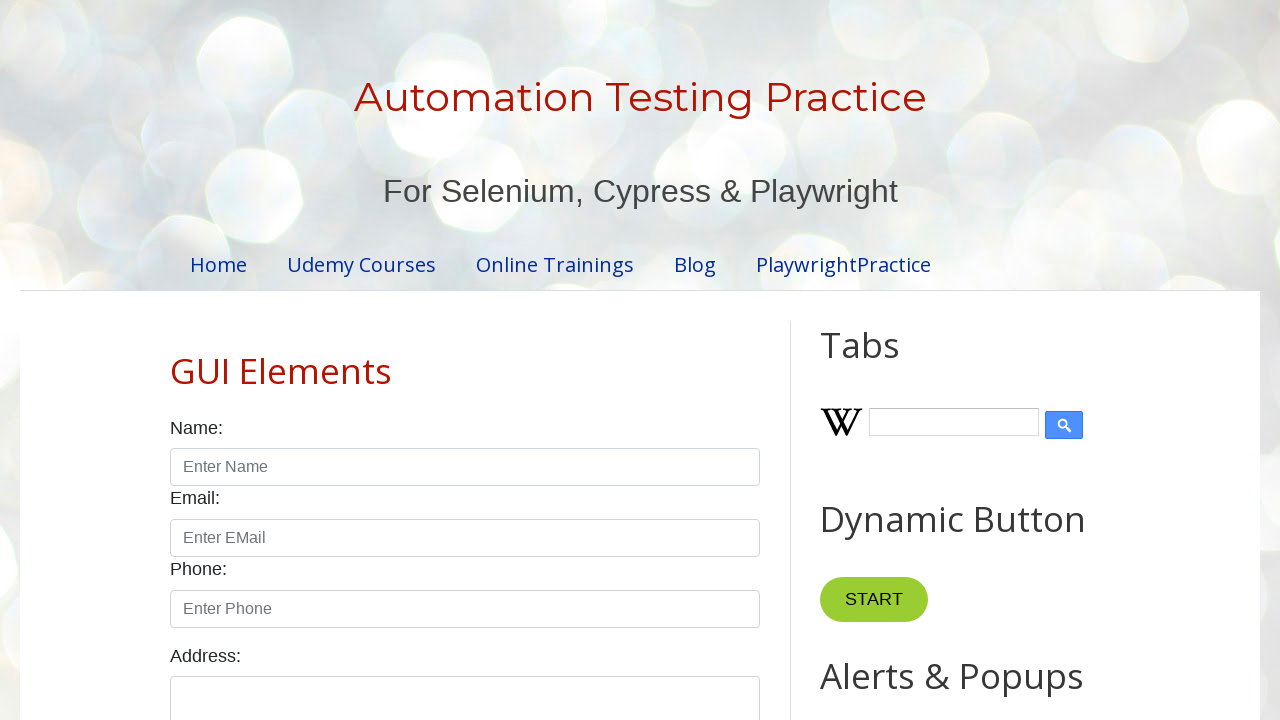